Tests JavaScript prompt dialog by clicking a button, entering text in the prompt, and accepting it

Starting URL: https://the-internet.herokuapp.com/javascript_alerts

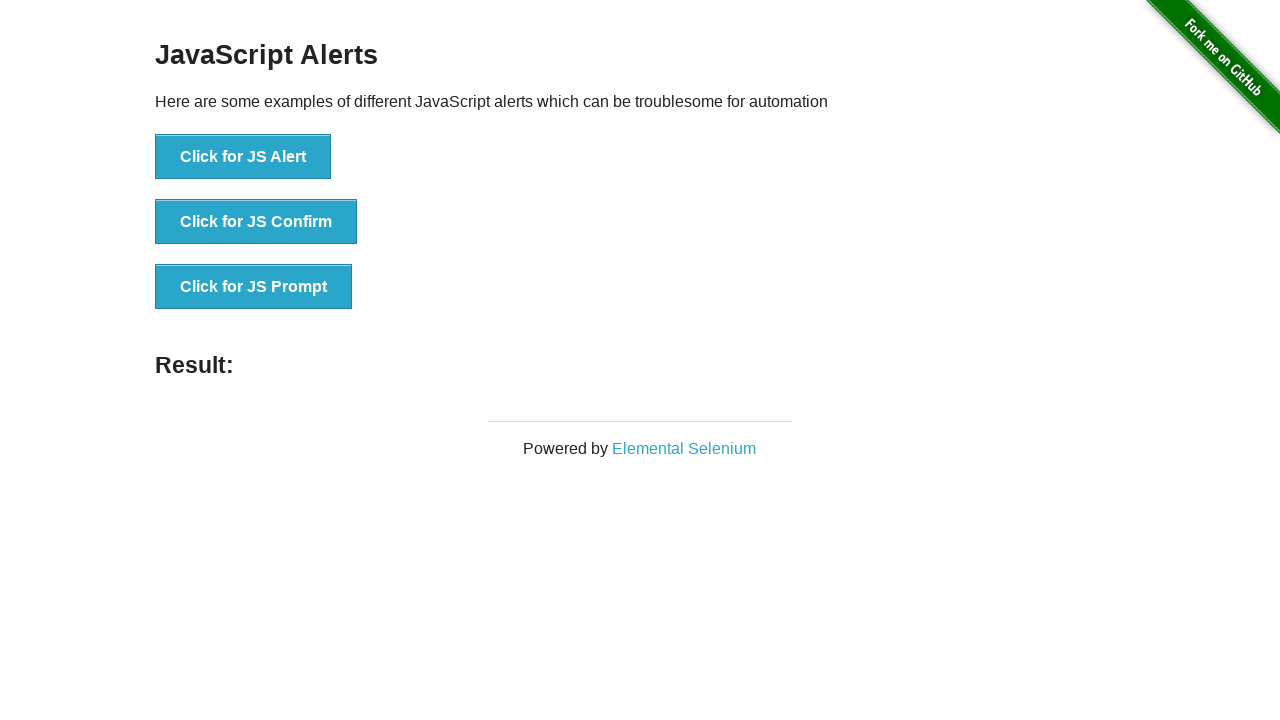

Set up dialog handler for JavaScript prompt
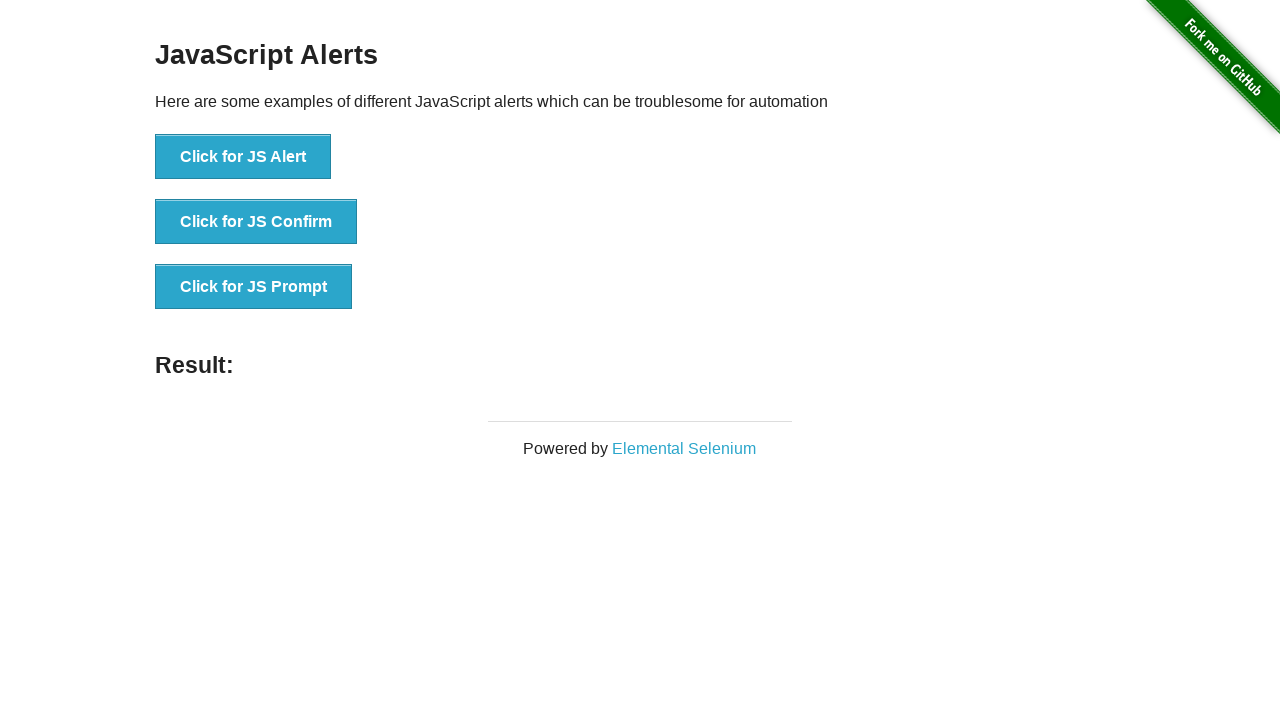

Clicked button to trigger JavaScript prompt dialog at (254, 287) on xpath=//button[@onclick='jsPrompt()']
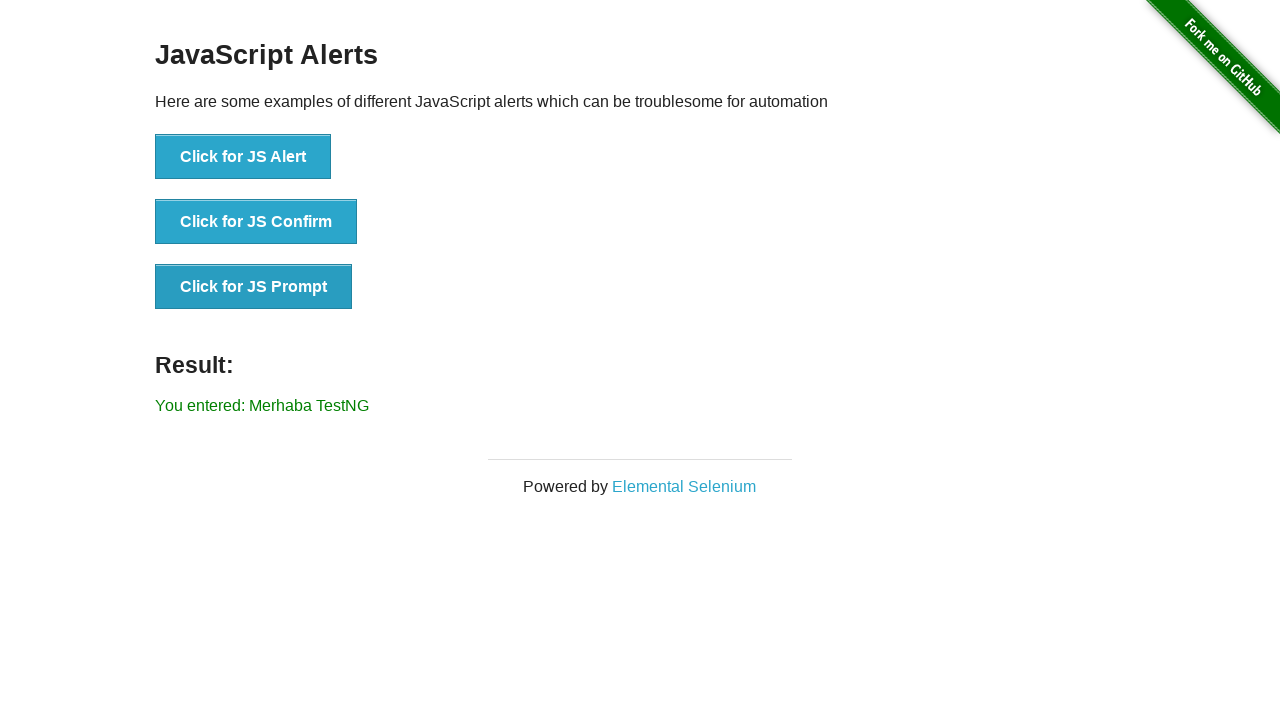

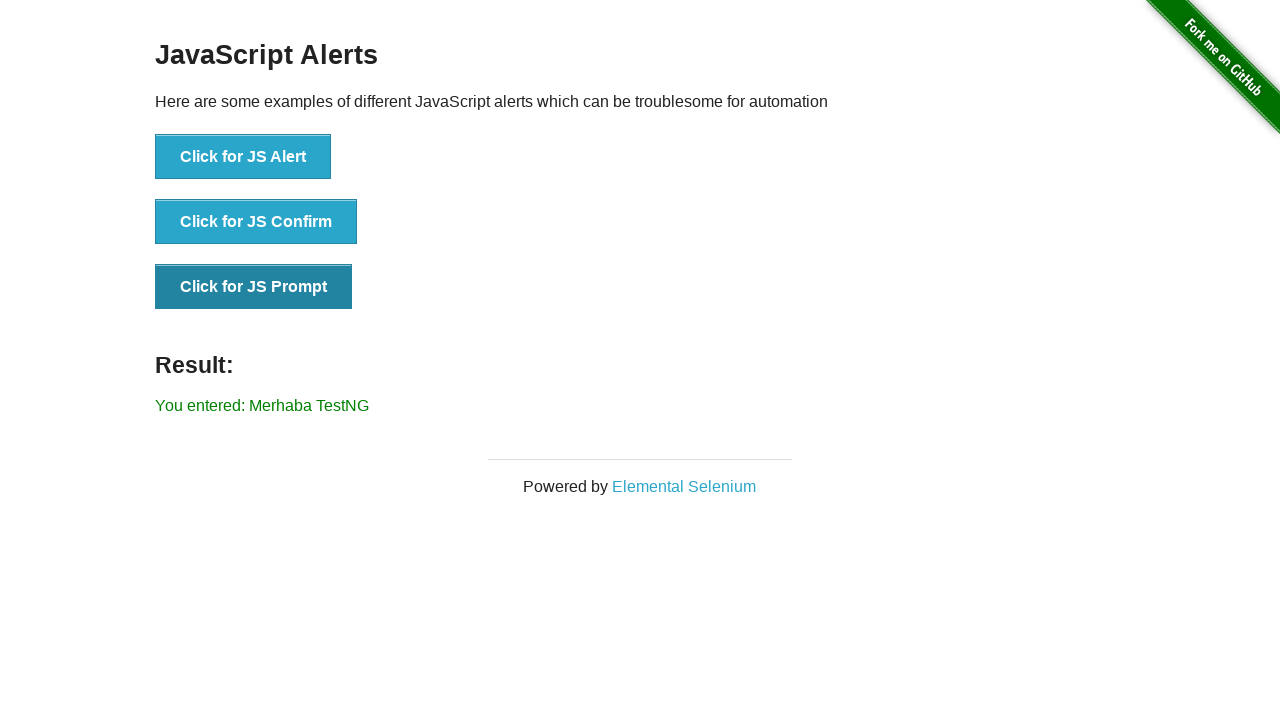